Tests Python.org search functionality by entering "pycon" query and verifying that results are found

Starting URL: https://www.python.org

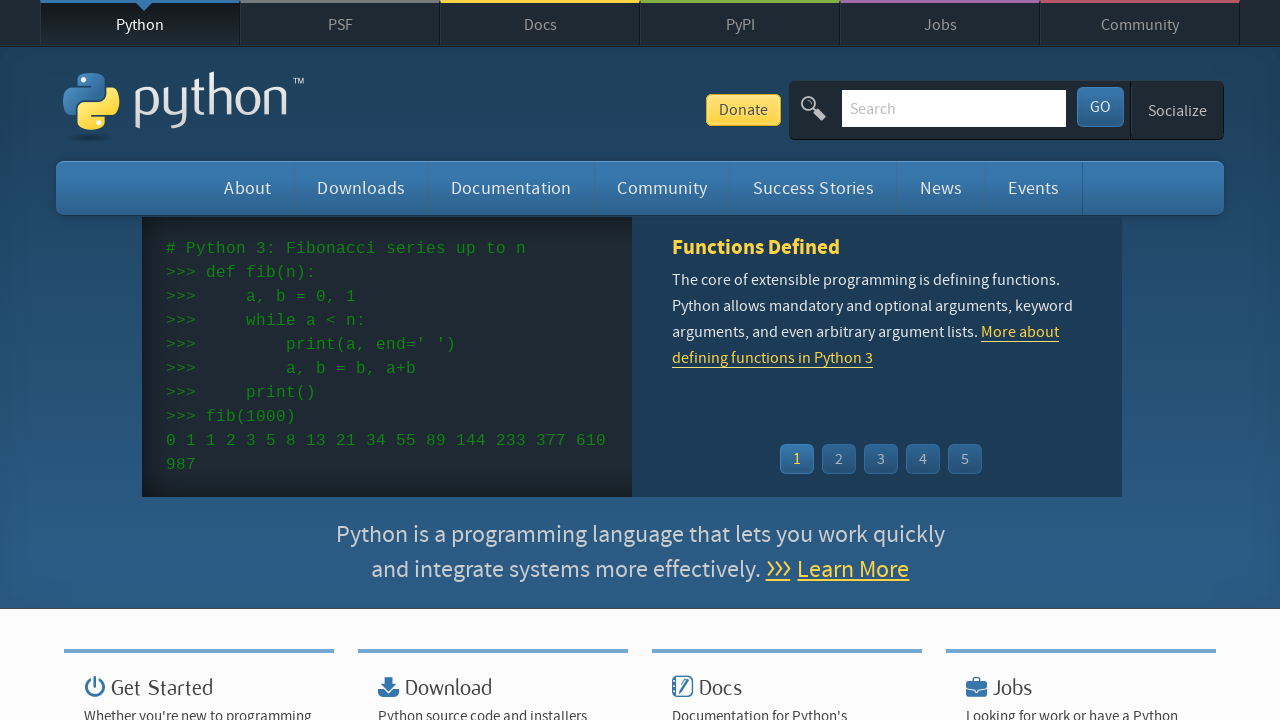

Filled search box with 'pycon' query on input[name='q']
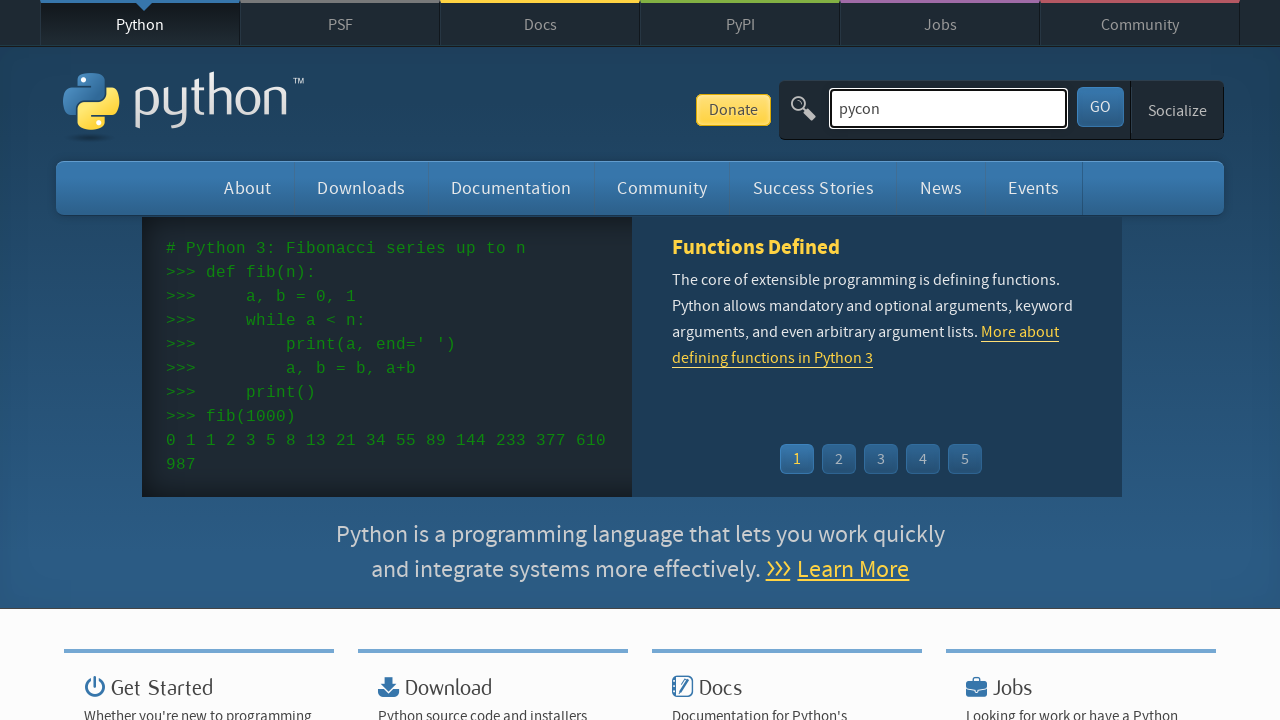

Pressed Enter to submit search query on input[name='q']
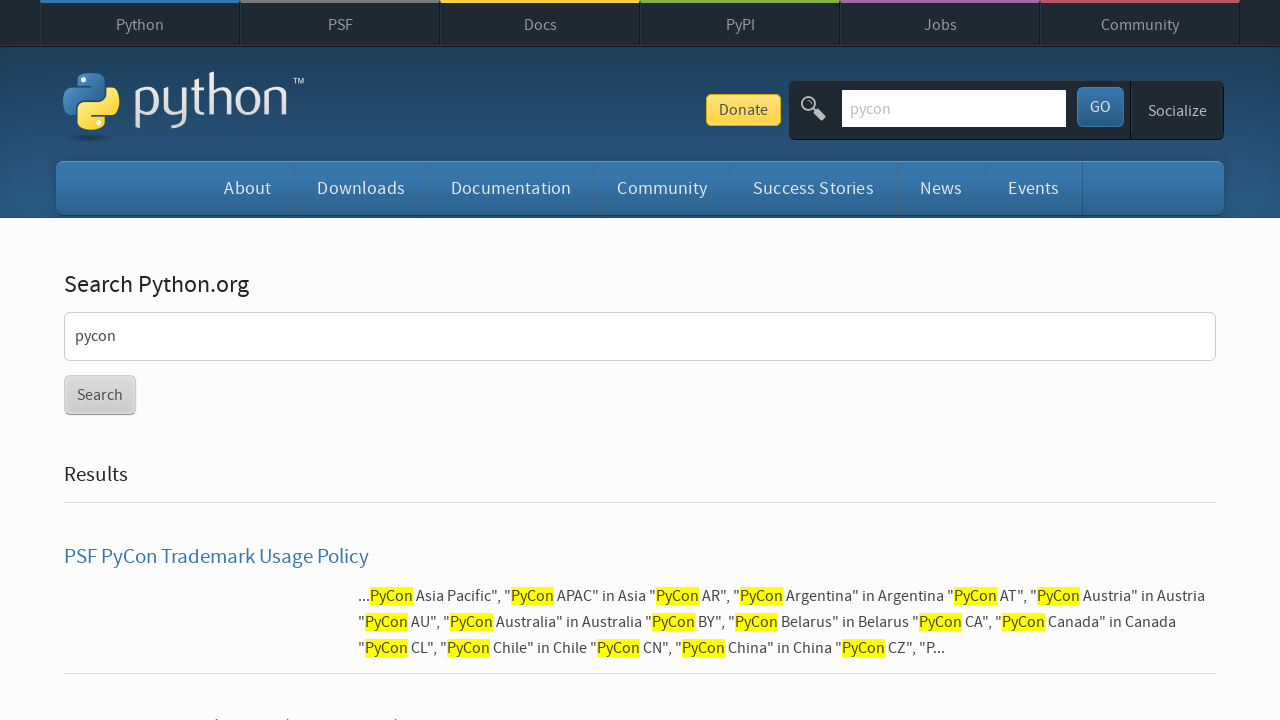

Search results loaded successfully
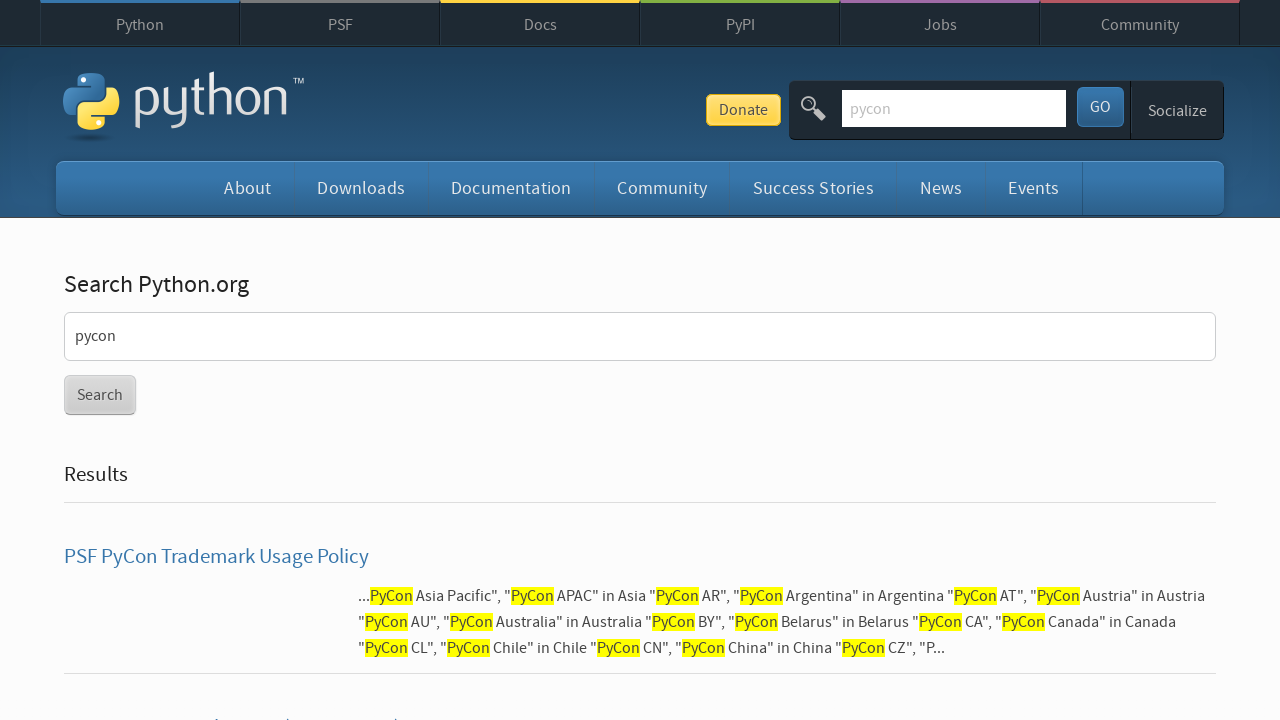

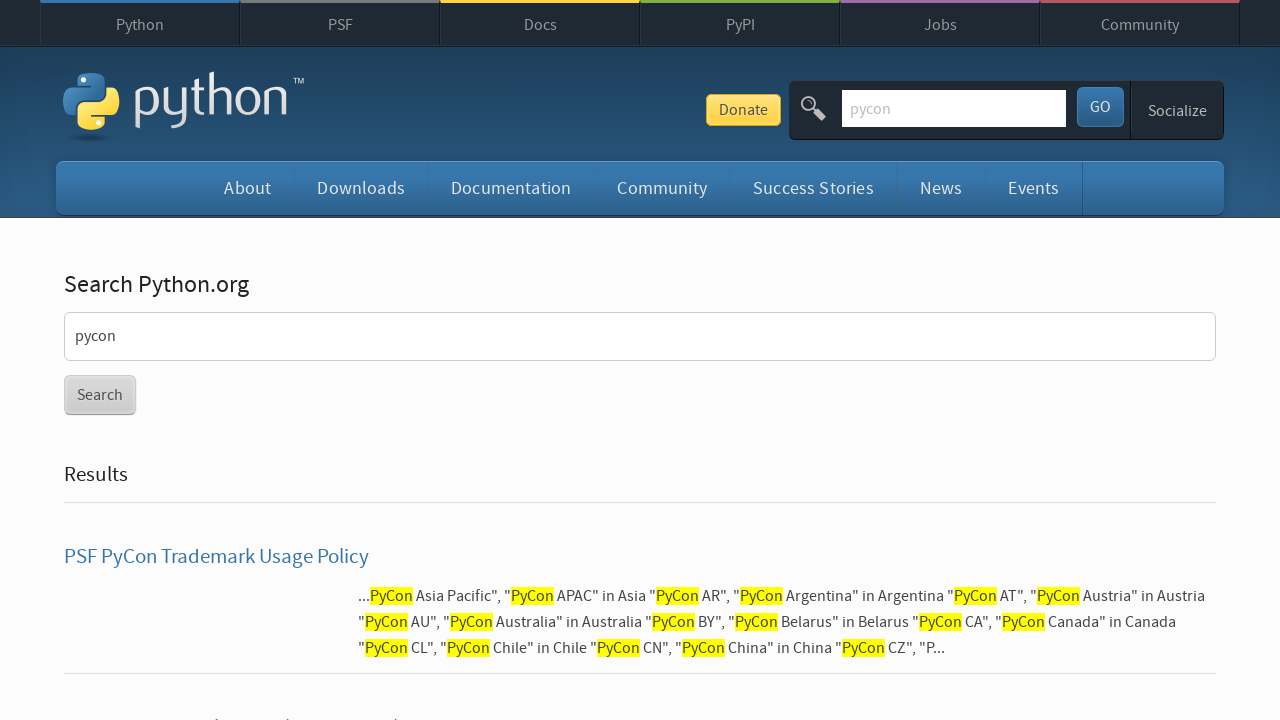